Navigates to the practice page and verifies the A/B Testing link is enabled and clickable

Starting URL: https://practice.cydeo.com

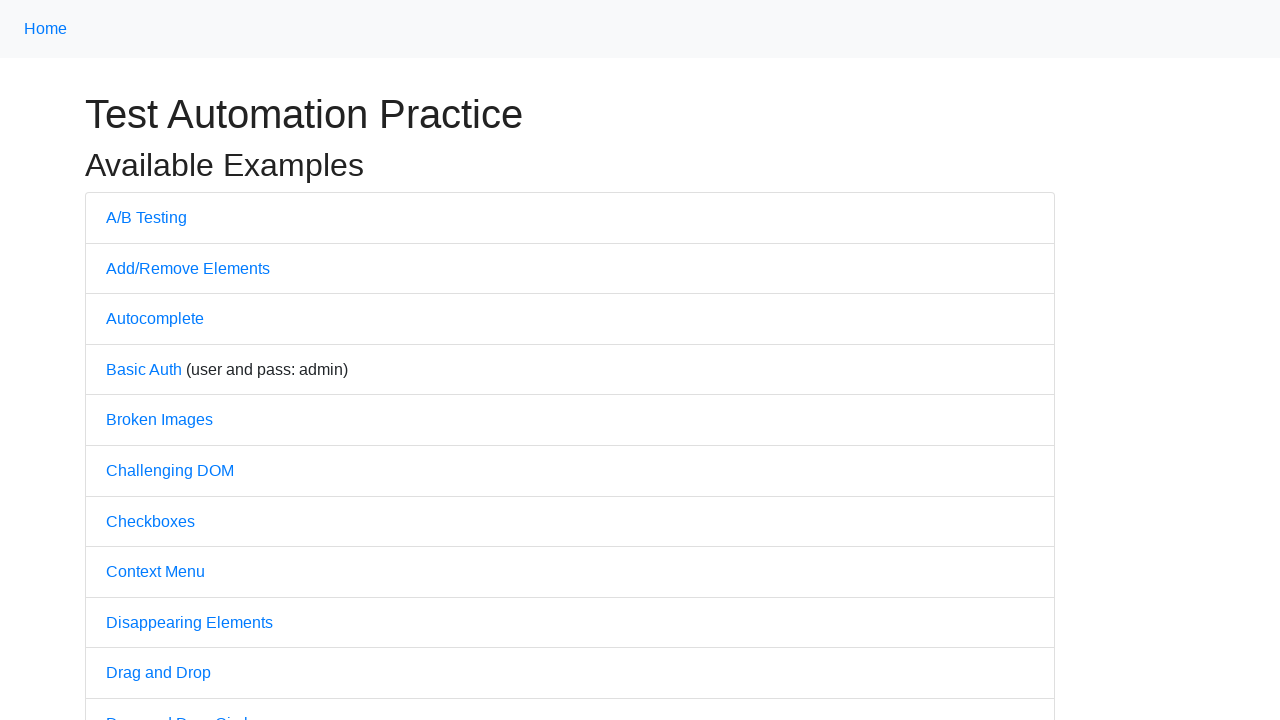

Navigated to practice page at https://practice.cydeo.com
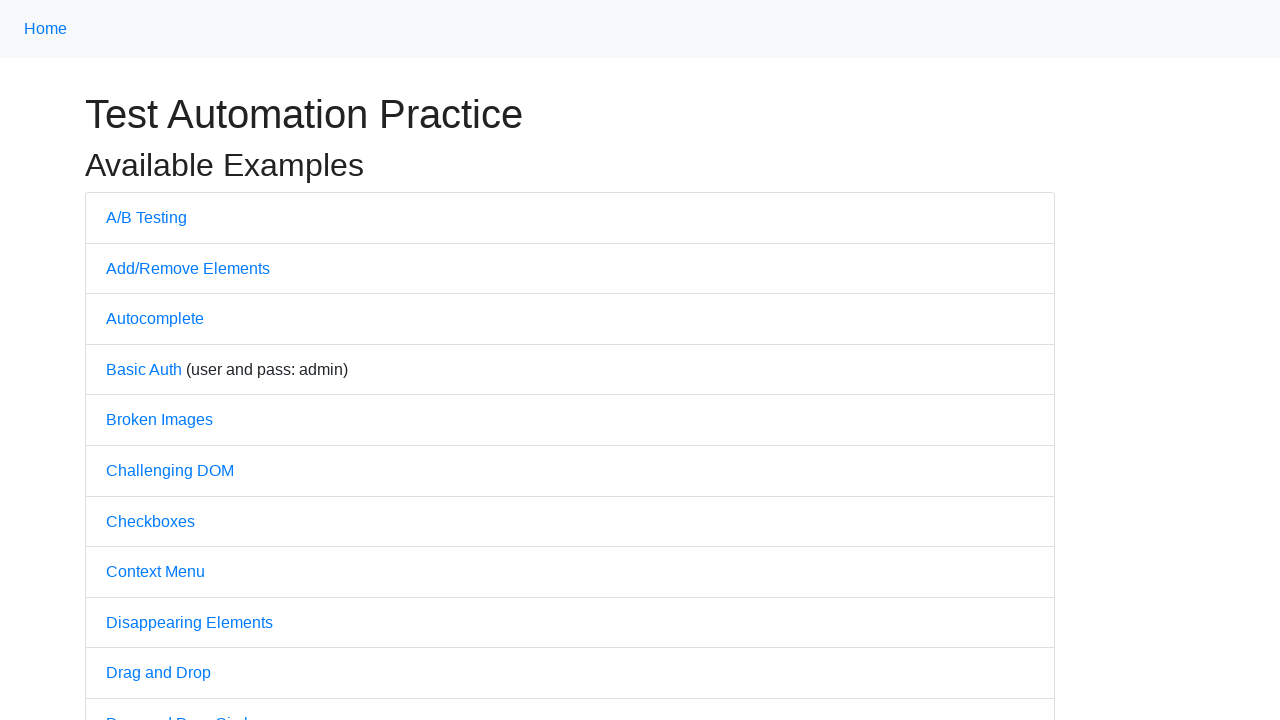

Located the A/B Testing link element
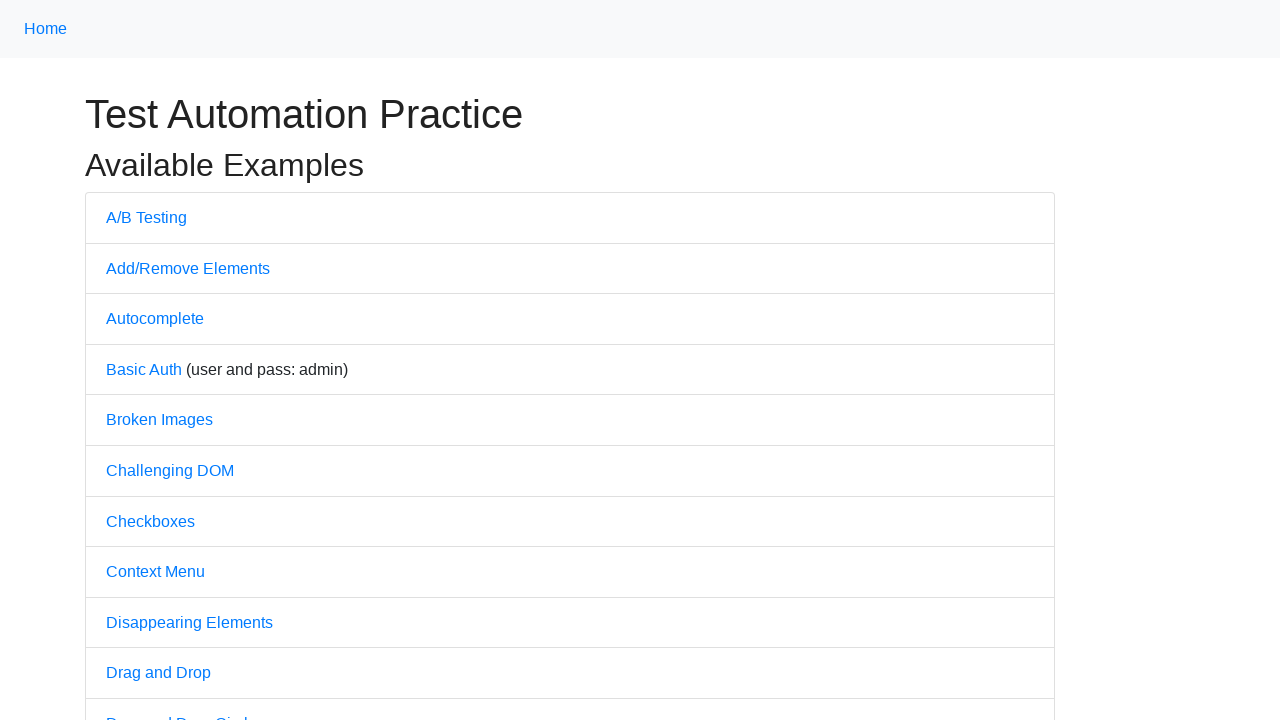

Verified that A/B Testing link is enabled
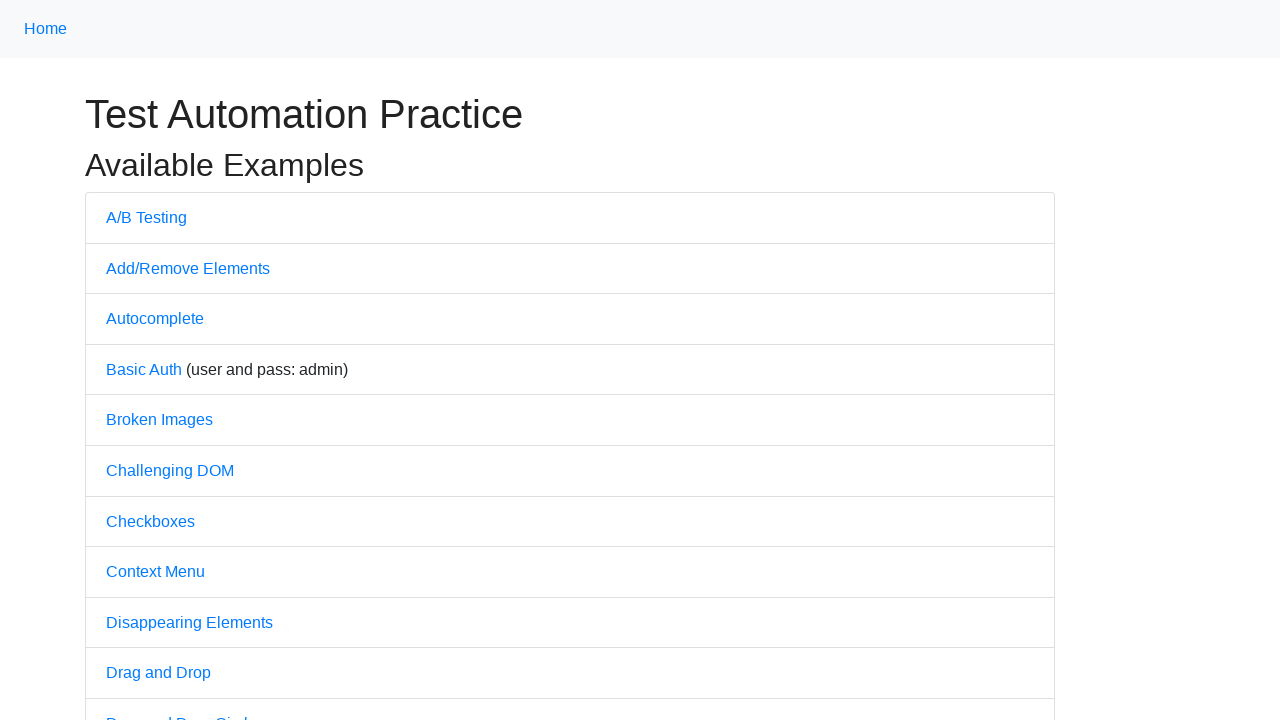

Clicked the A/B Testing link at (146, 217) on internal:text="A/B Testing"i
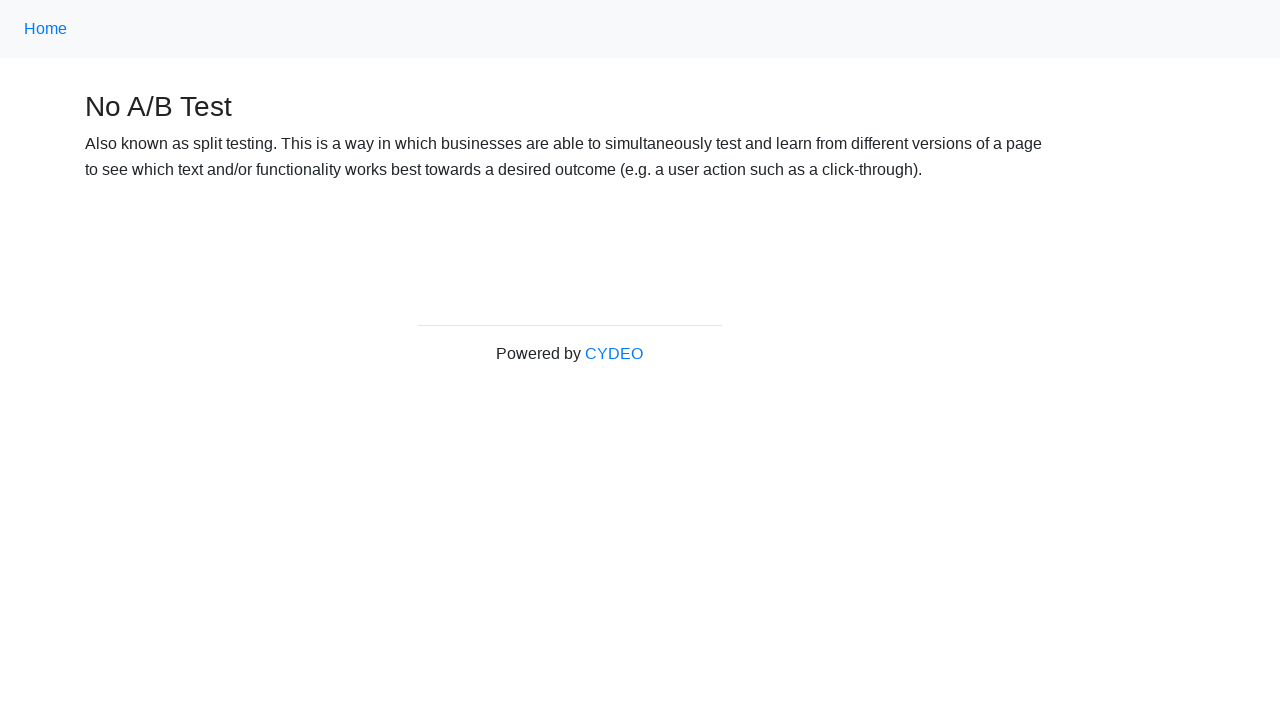

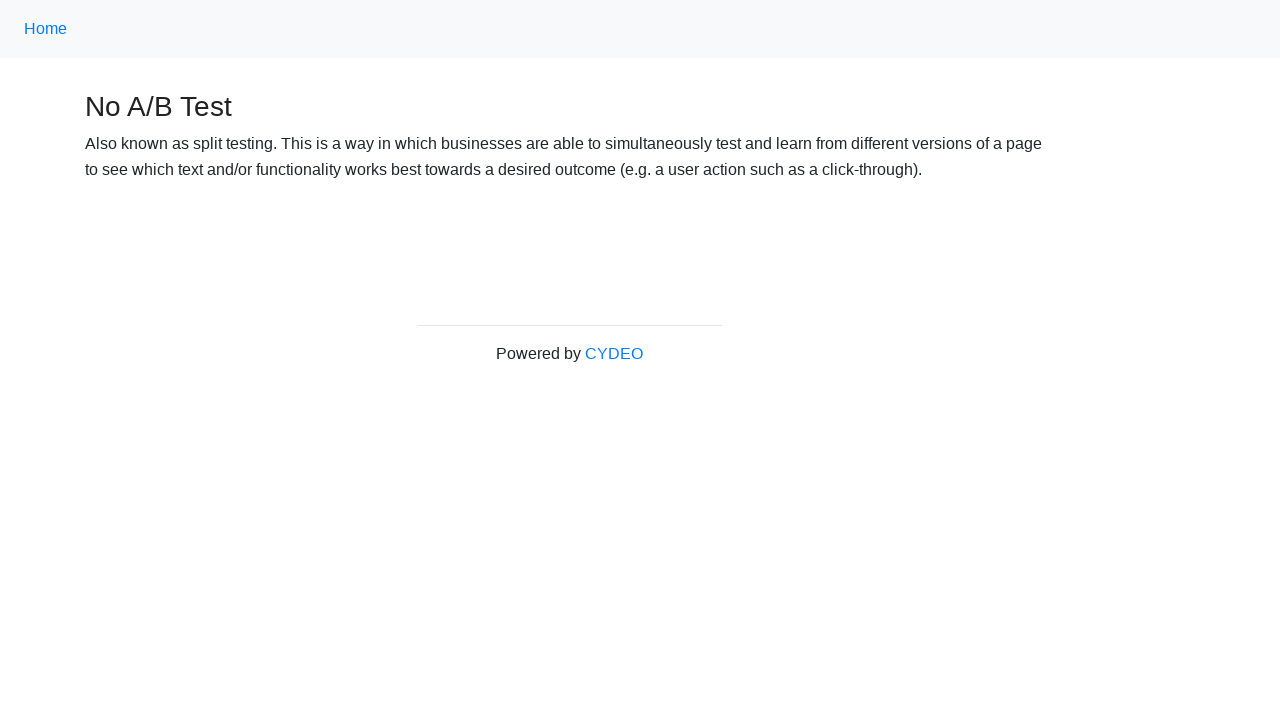